Tests the Canada411 reverse phone lookup functionality by entering a non-existing phone number and verifying the search results show no results found

Starting URL: https://www.canada411.ca/

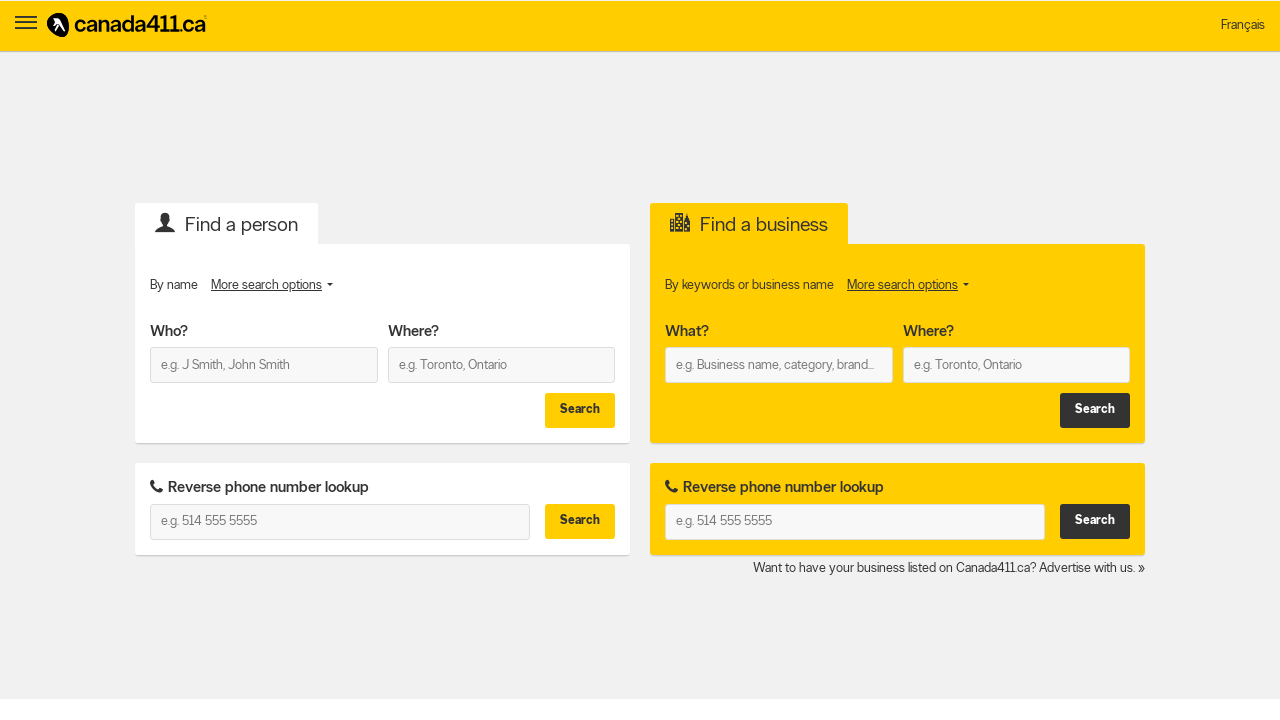

Entered non-existing phone number '555-123-9999' in reverse phone lookup field on #c411PeopleReverseWhat
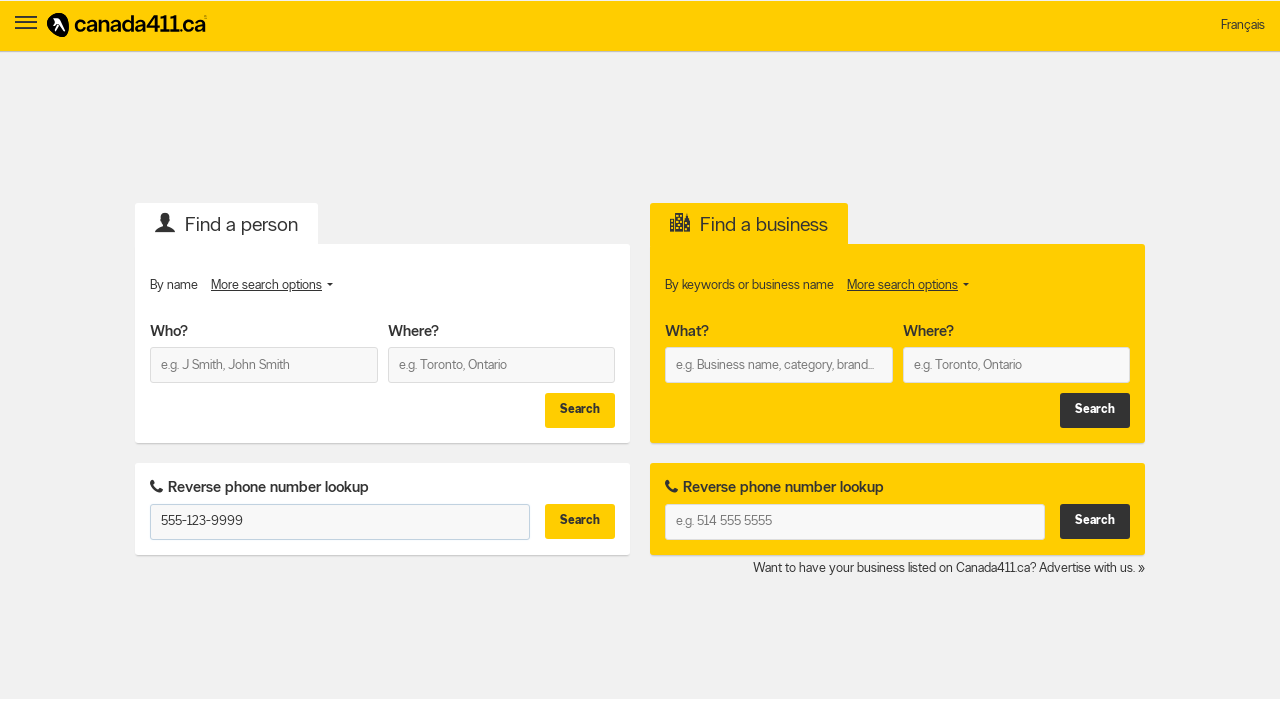

Clicked search button to initiate reverse phone lookup at (580, 522) on #c411PeopleReverseFind
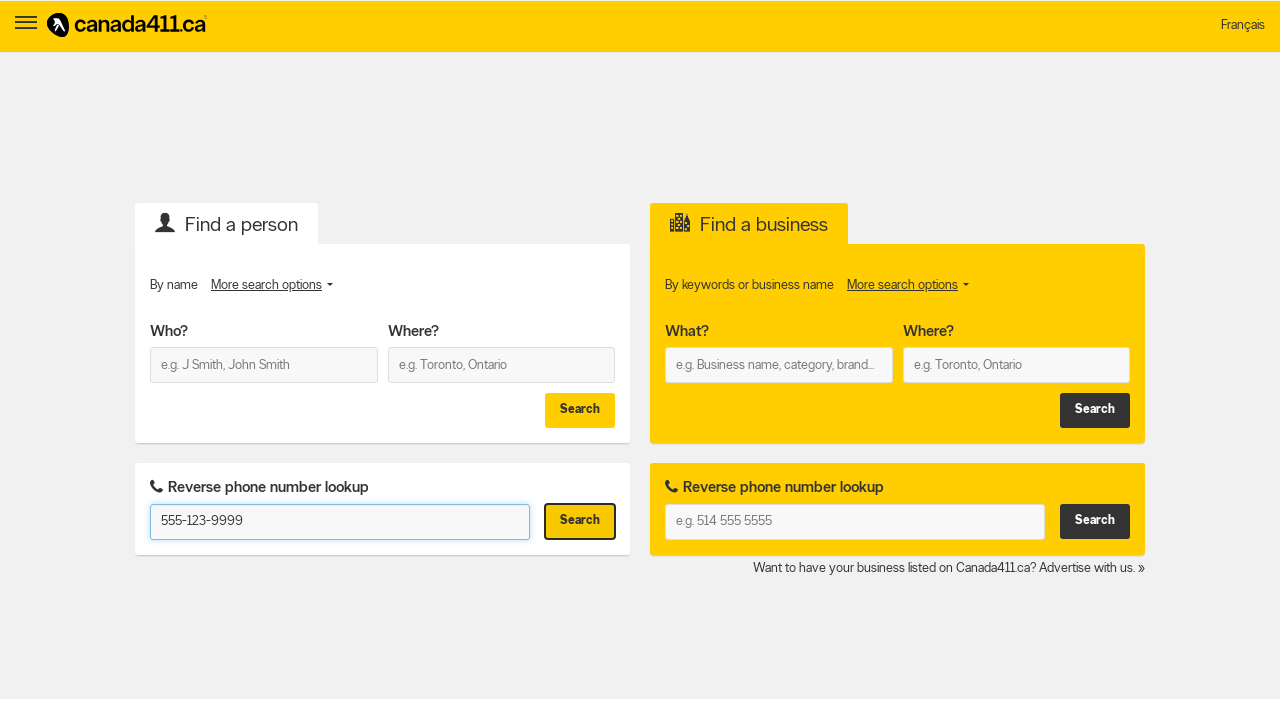

Waited for network activity to complete
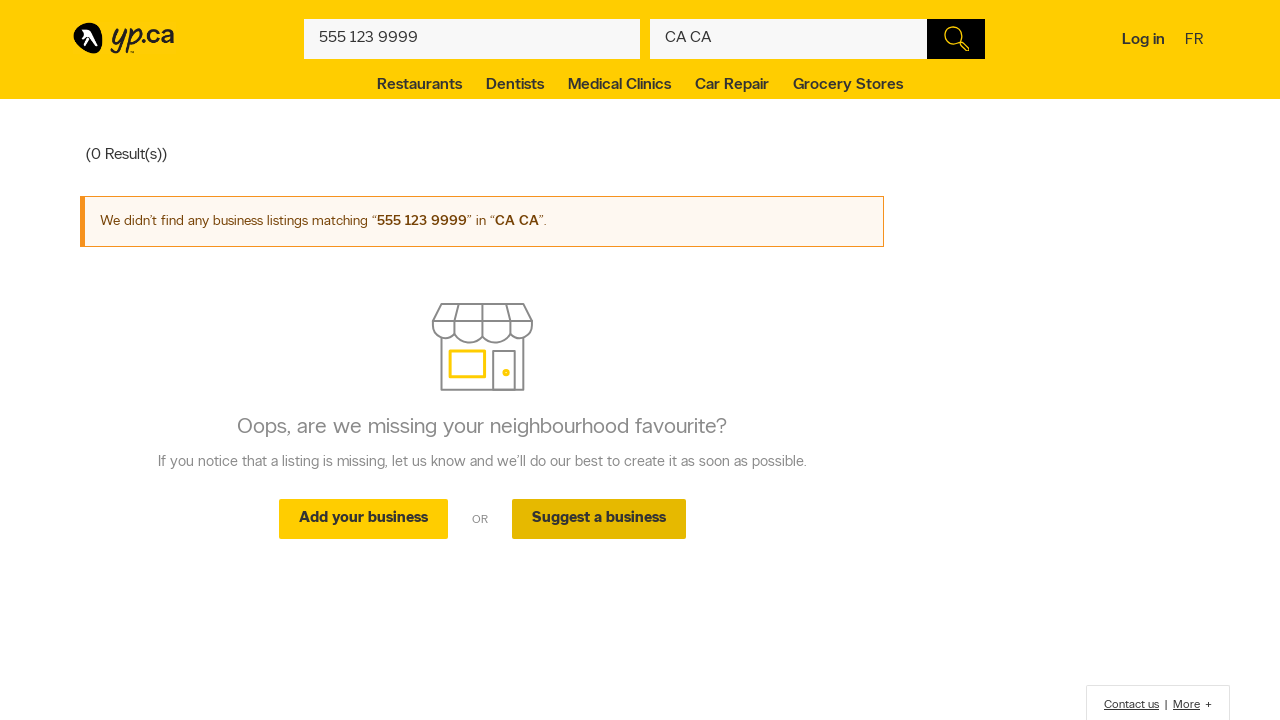

Verified results section is displayed - no results found for non-existing phone number
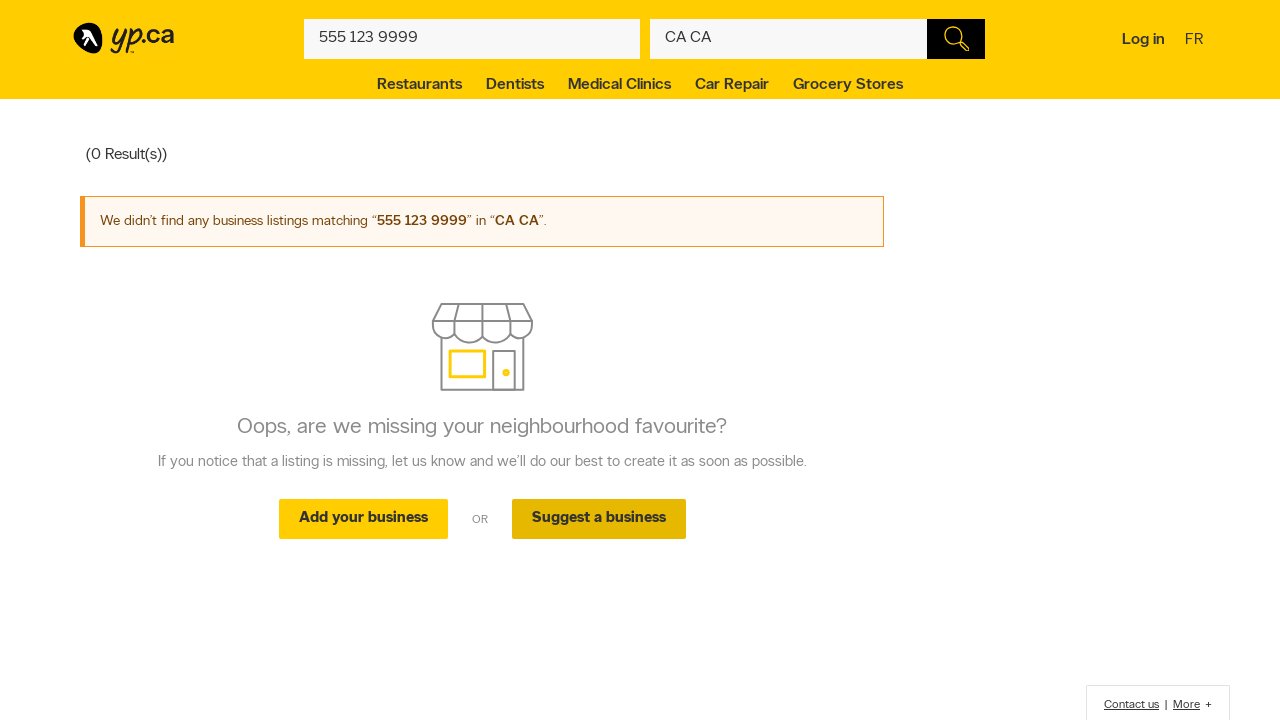

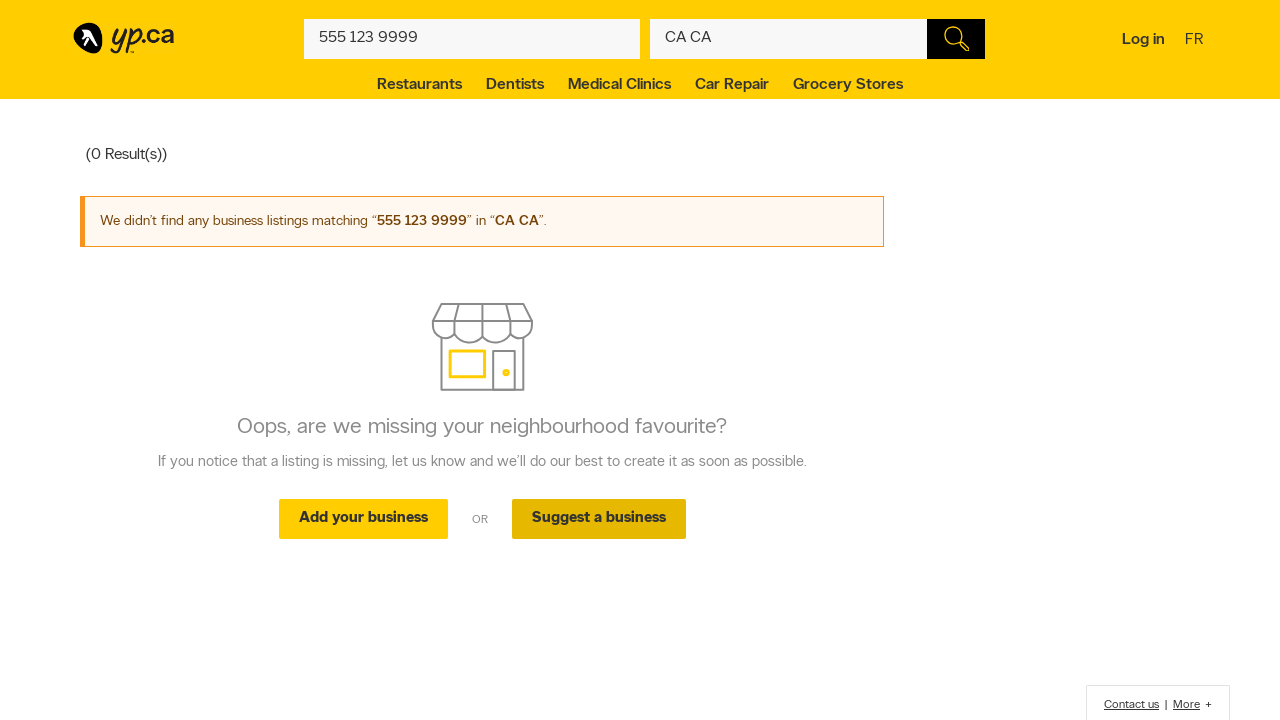